Tests navigation to home page by clicking the crocodile logo in the footer and verifies the main heading

Starting URL: https://www.crocoder.dev

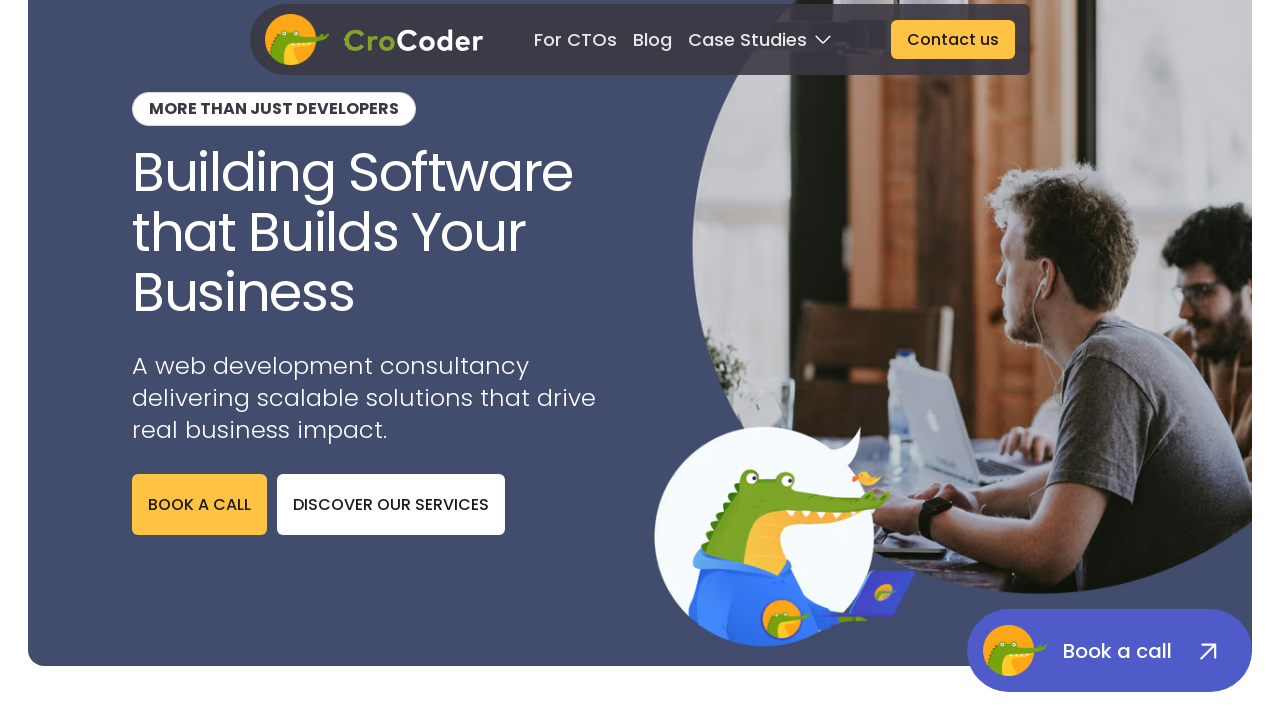

Clicked the crocodile logo in the footer at (58, 471) on footer >> a >> img[alt="Crocoder Crocodile Logo"]
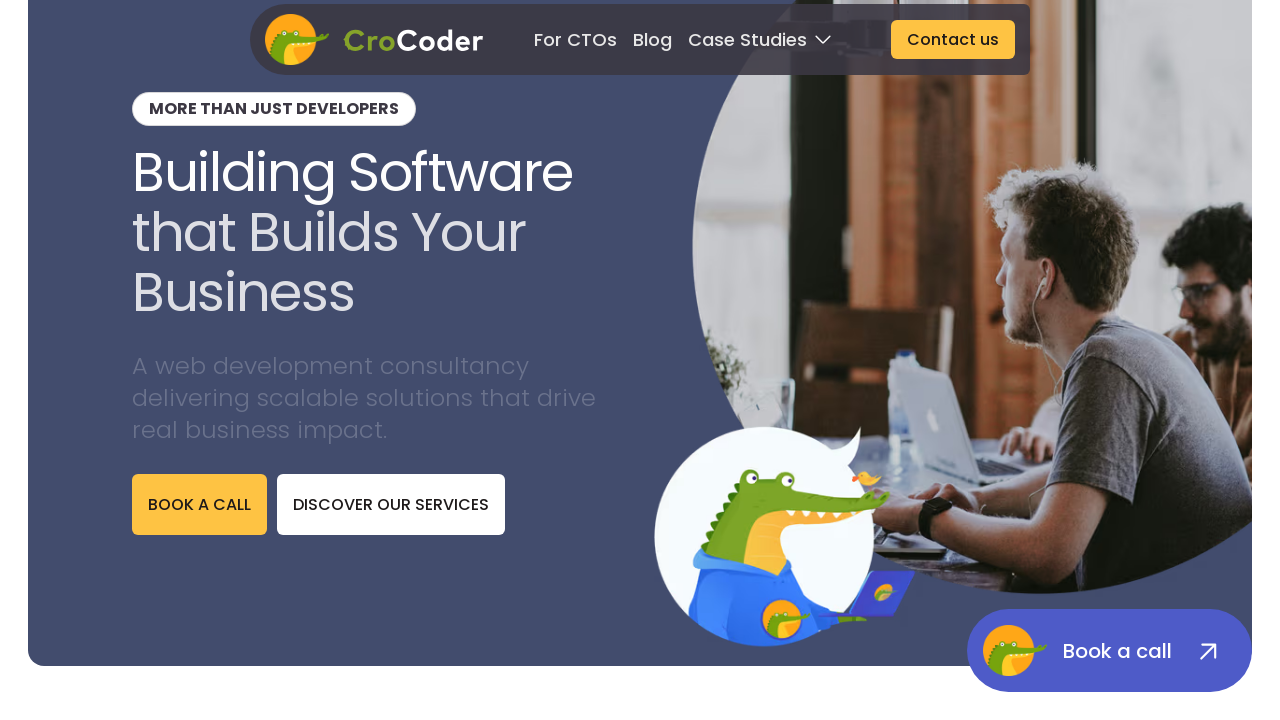

Verified main heading 'Building Software that Builds Your Business' is present on home page
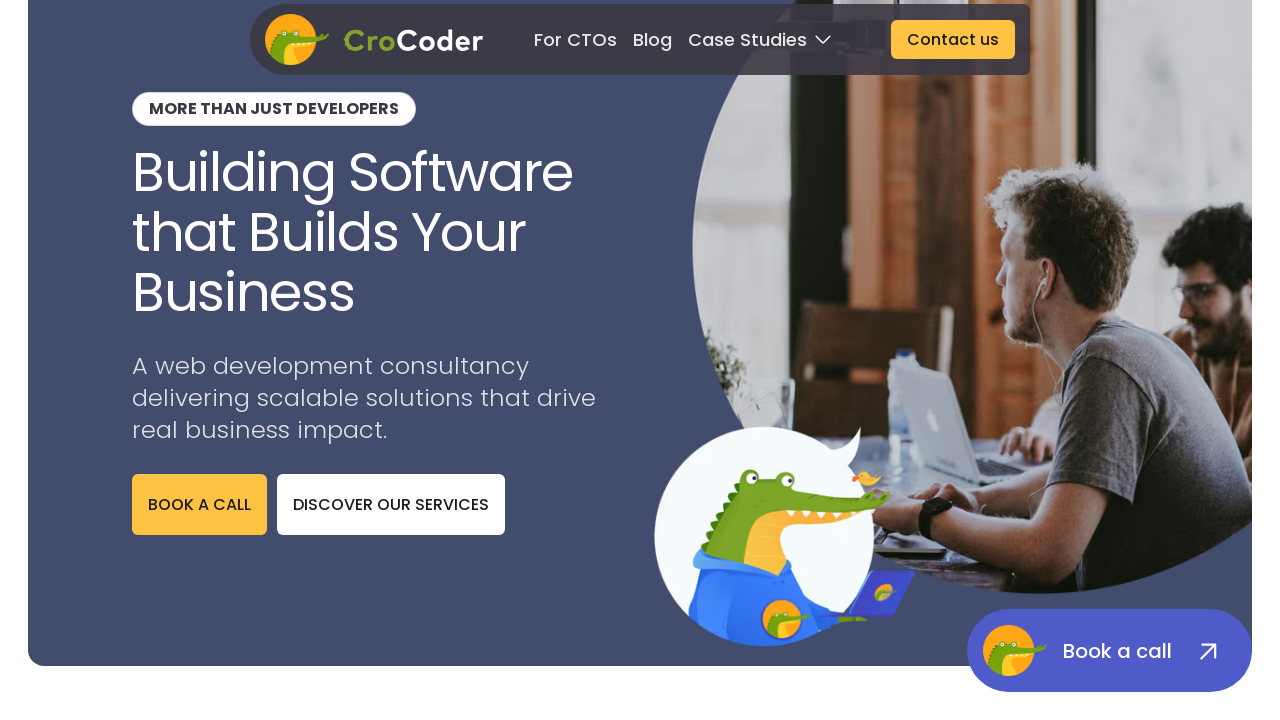

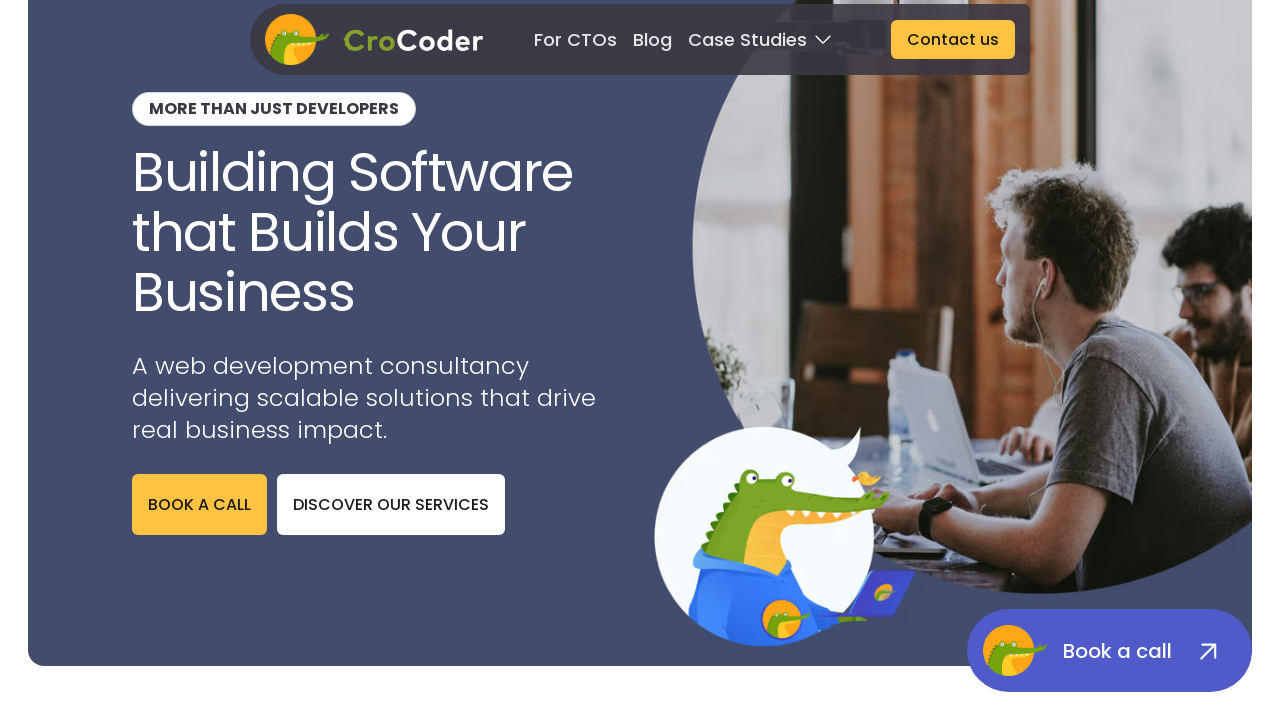